Tests clicking on Browse Languages and verifying the table headers contain "Language" and "Author"

Starting URL: http://www.99-bottles-of-beer.net/

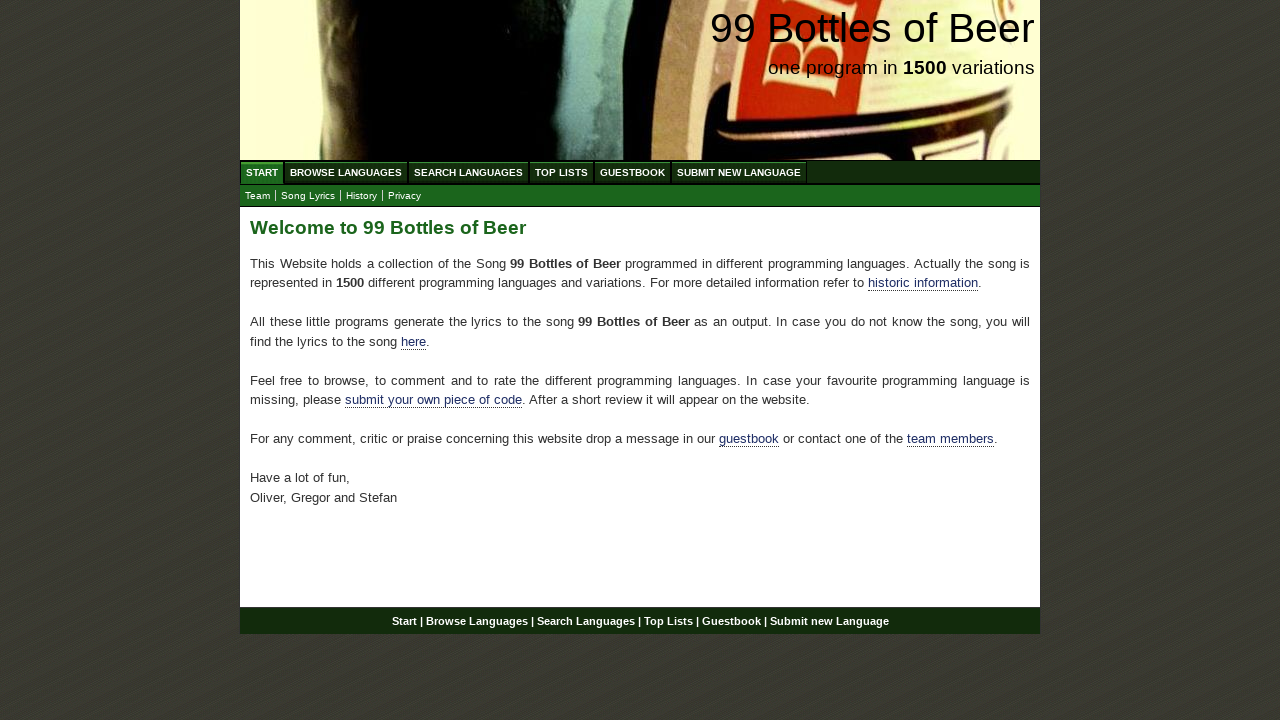

Clicked on Browse Languages menu at (346, 172) on #menu a[href='/abc.html']
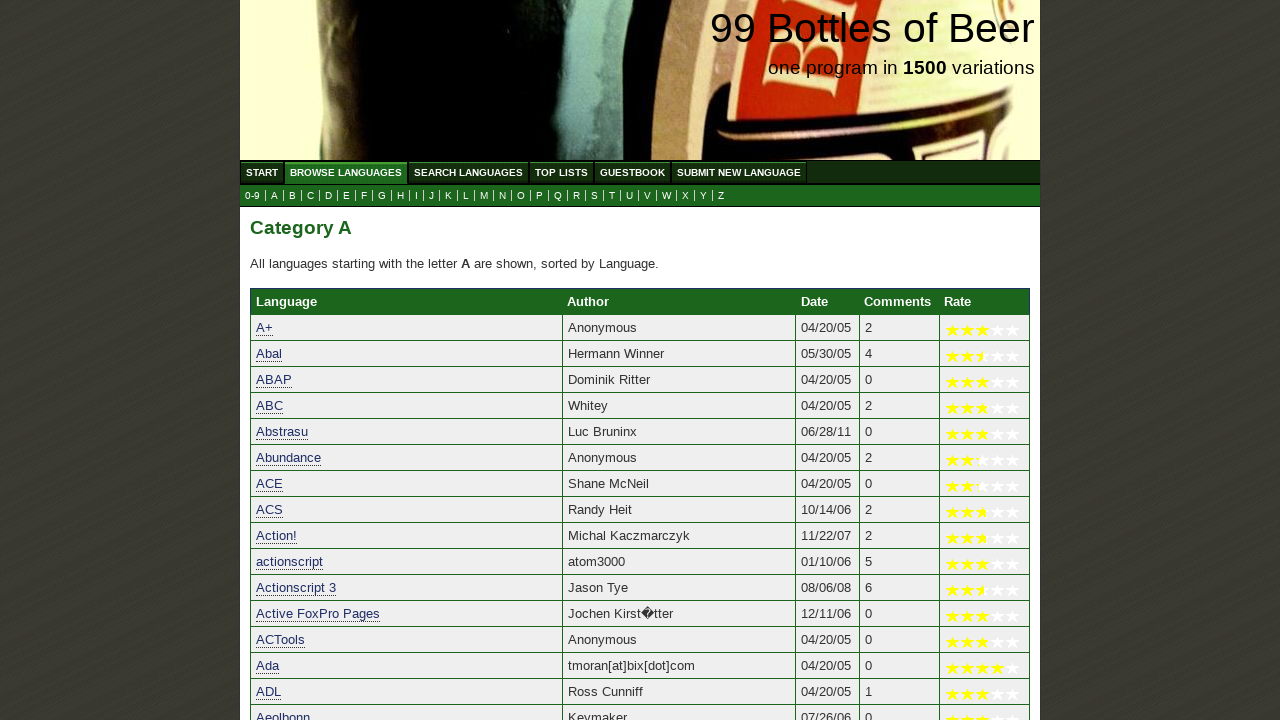

Waited for category table to load
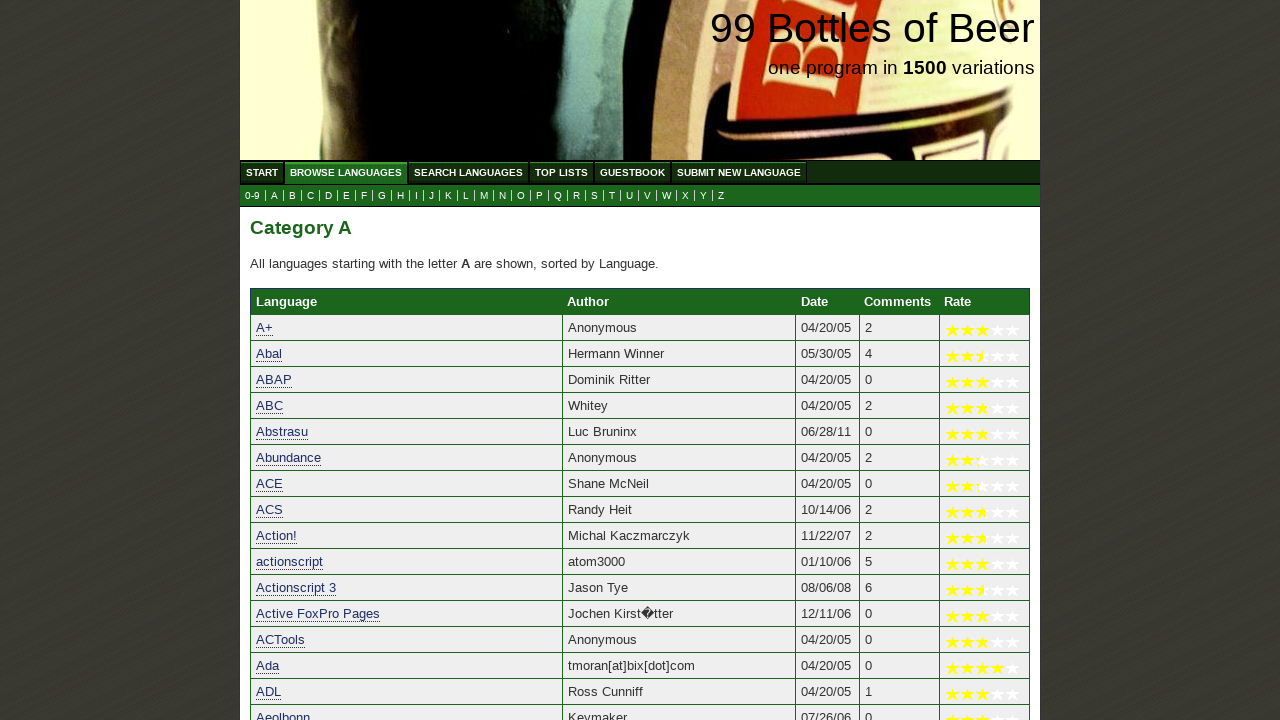

Located 'Language' table header
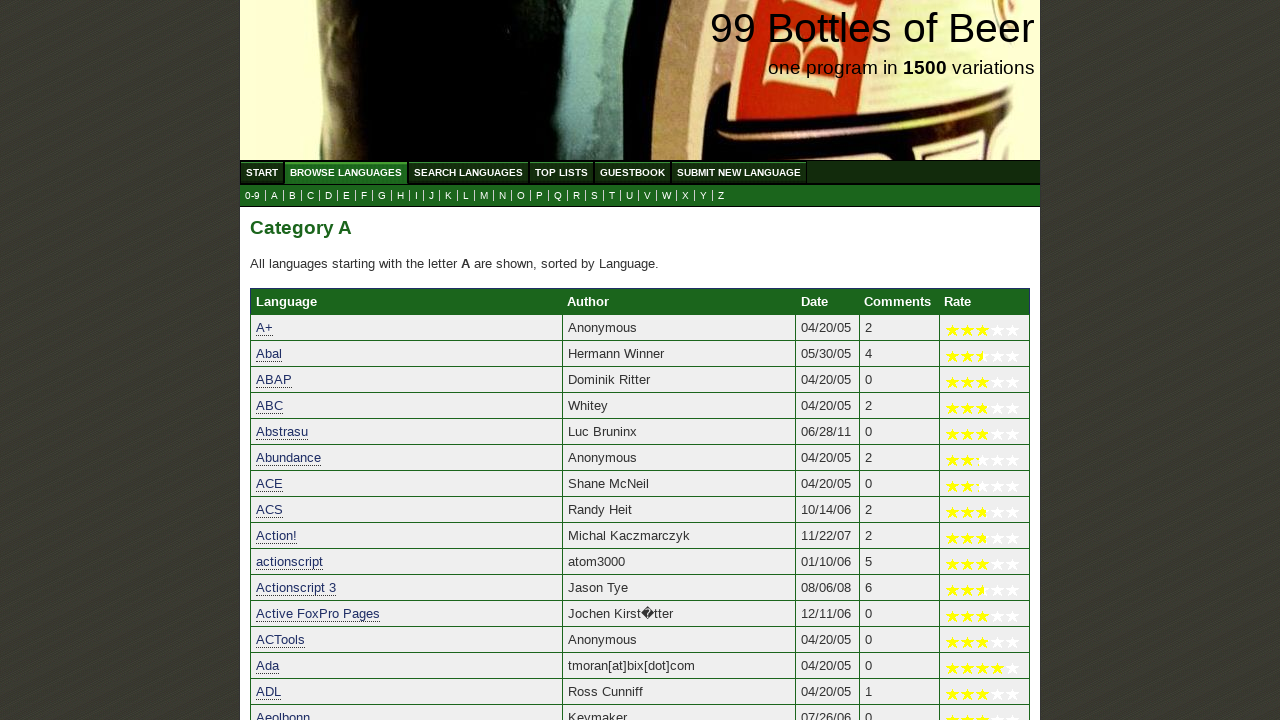

Located 'Author' table header
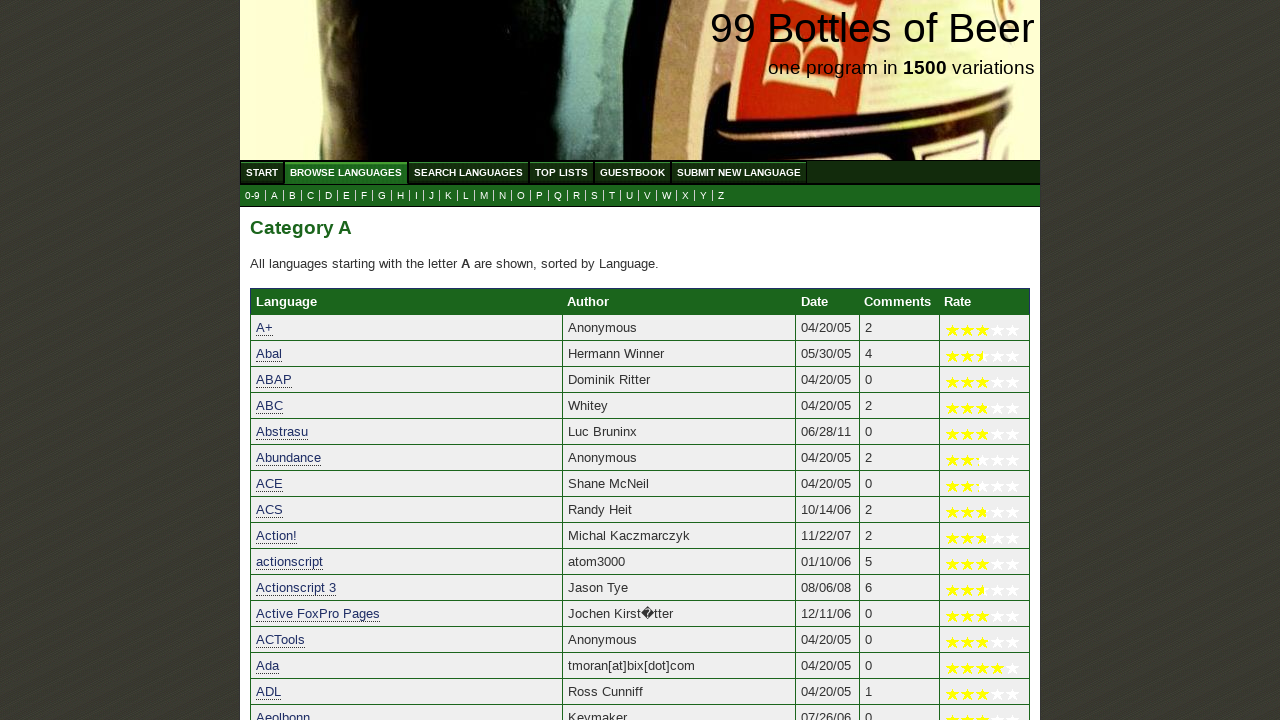

Verified 'Language' header text content matches expected value
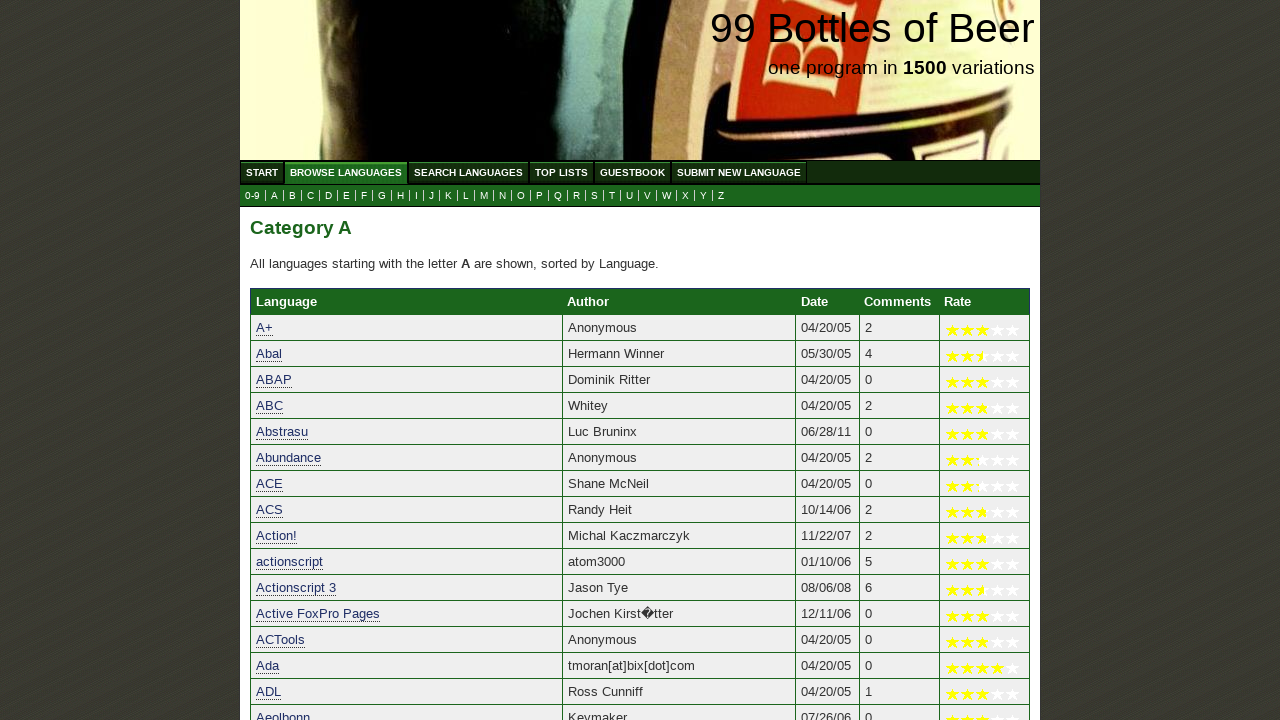

Verified 'Author' header text content matches expected value
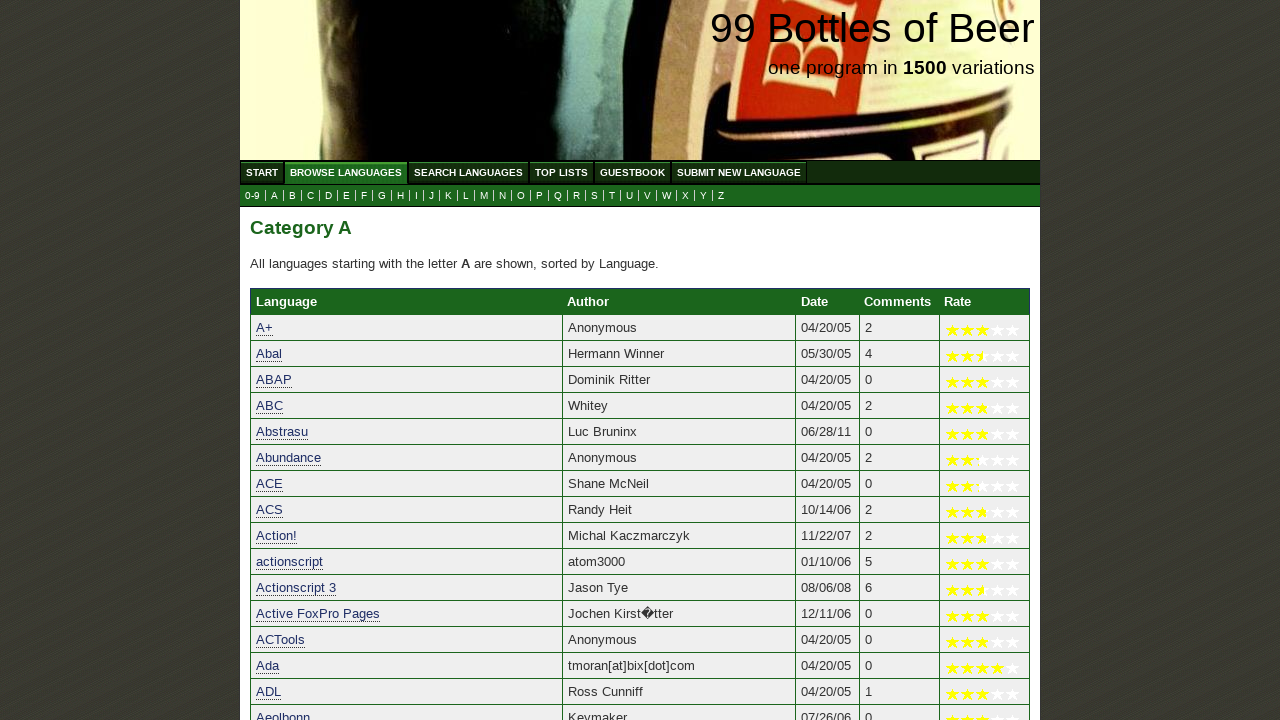

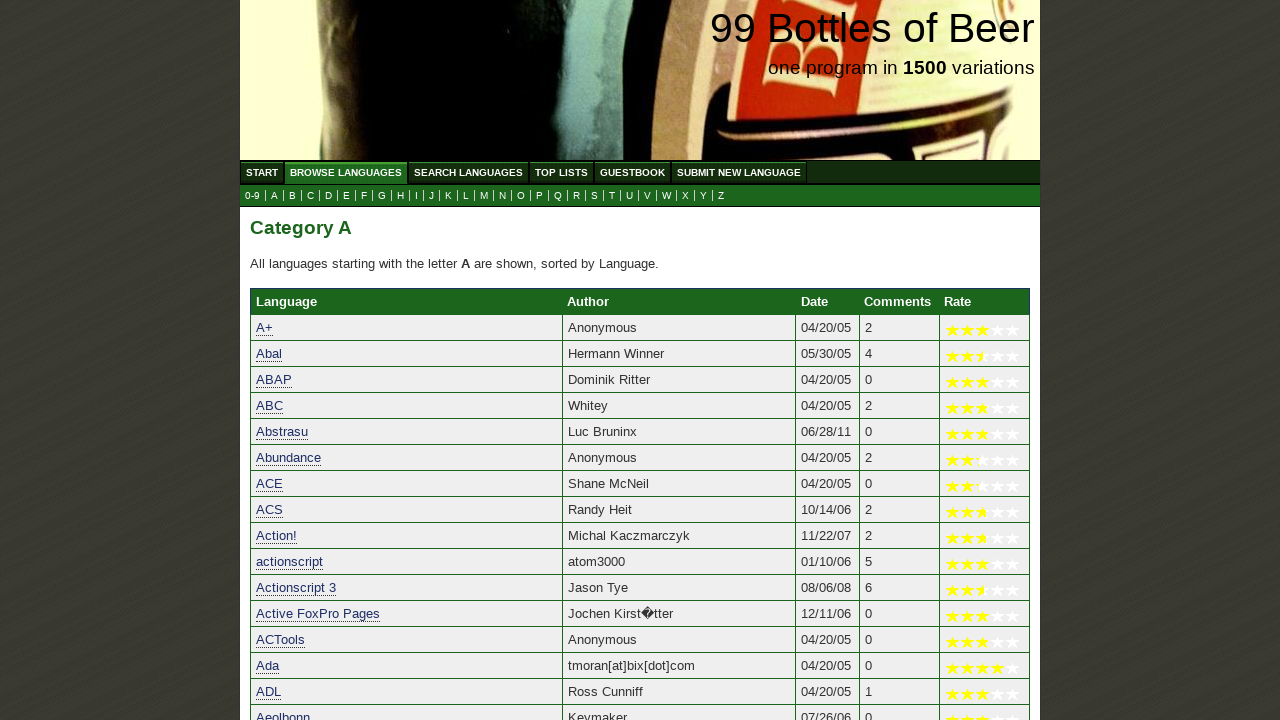